Tests prompt alert handling by triggering a prompt dialog, entering text, and accepting it

Starting URL: https://demoqa.com/alerts

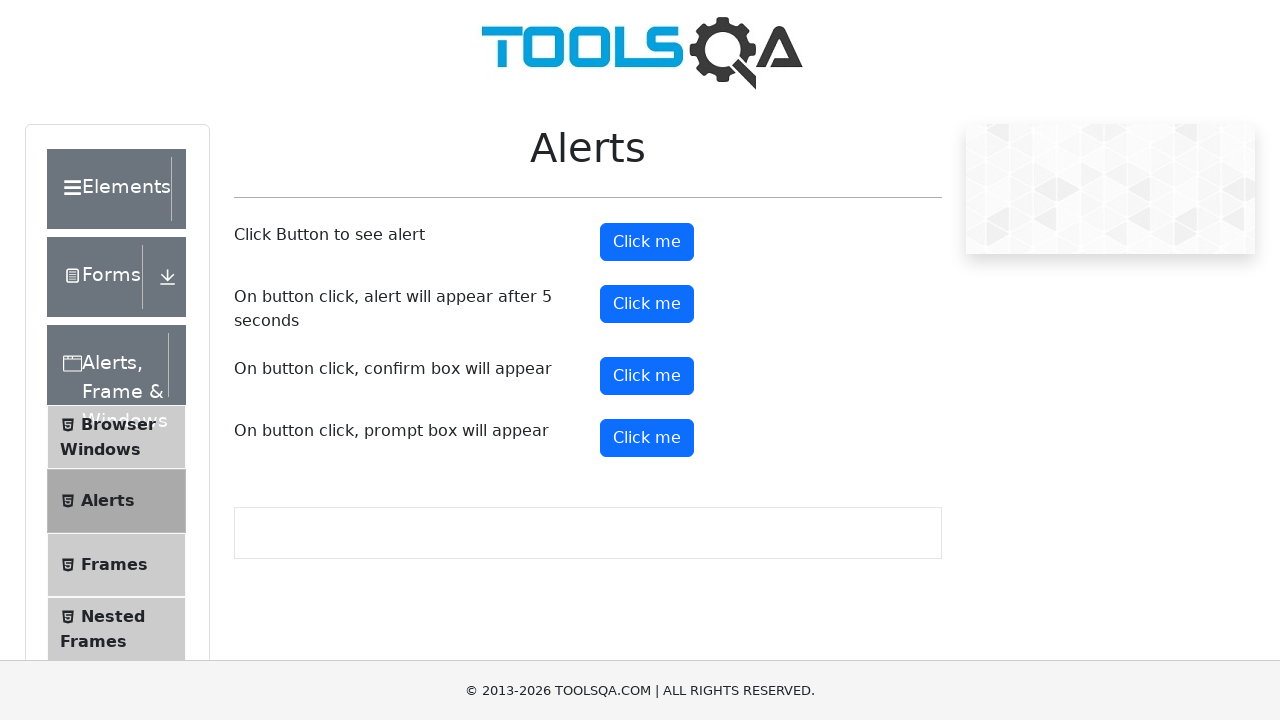

Navigated to https://demoqa.com/alerts
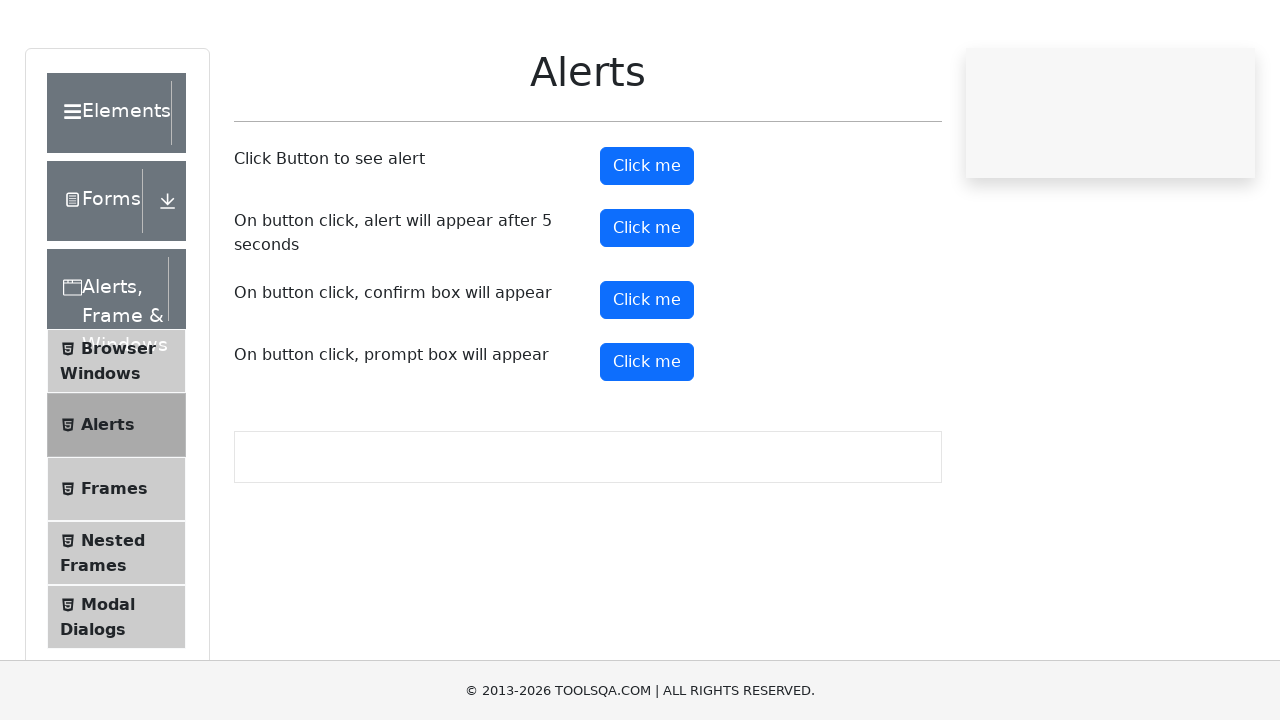

Clicked prompt button to trigger alert dialog at (647, 438) on #promtButton
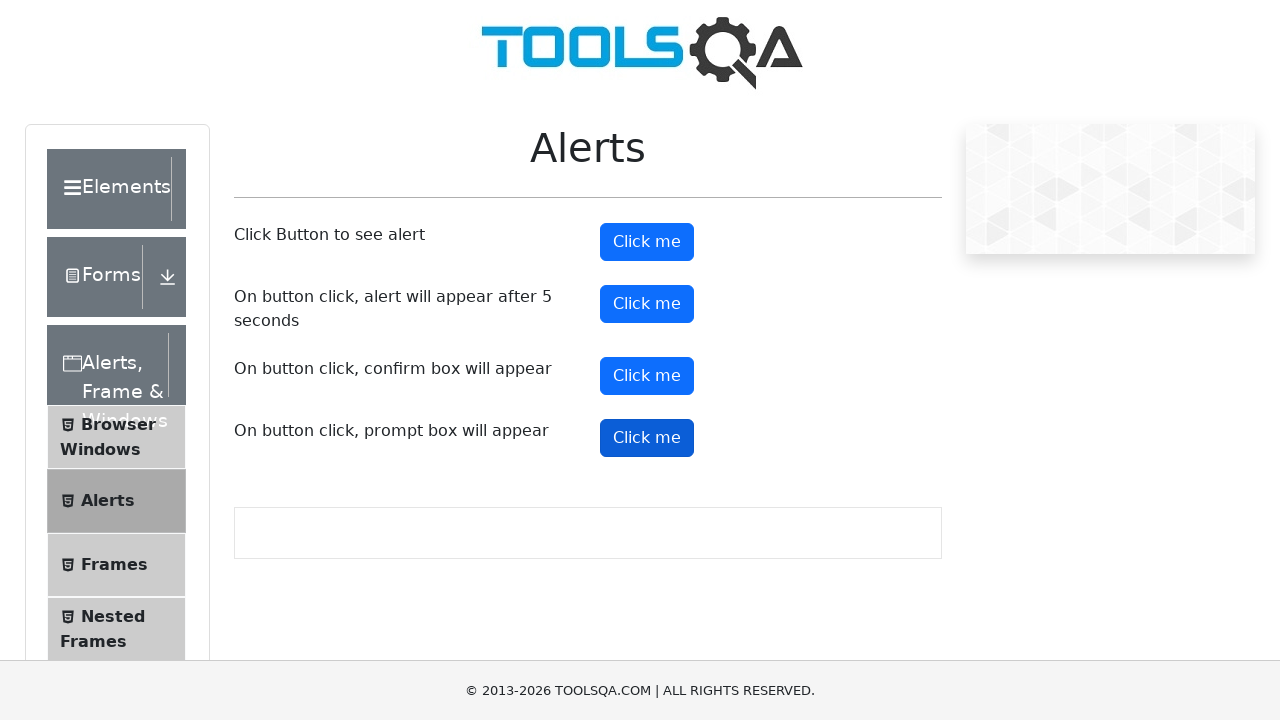

Set up dialog handler to accept with text 'Mrunali'
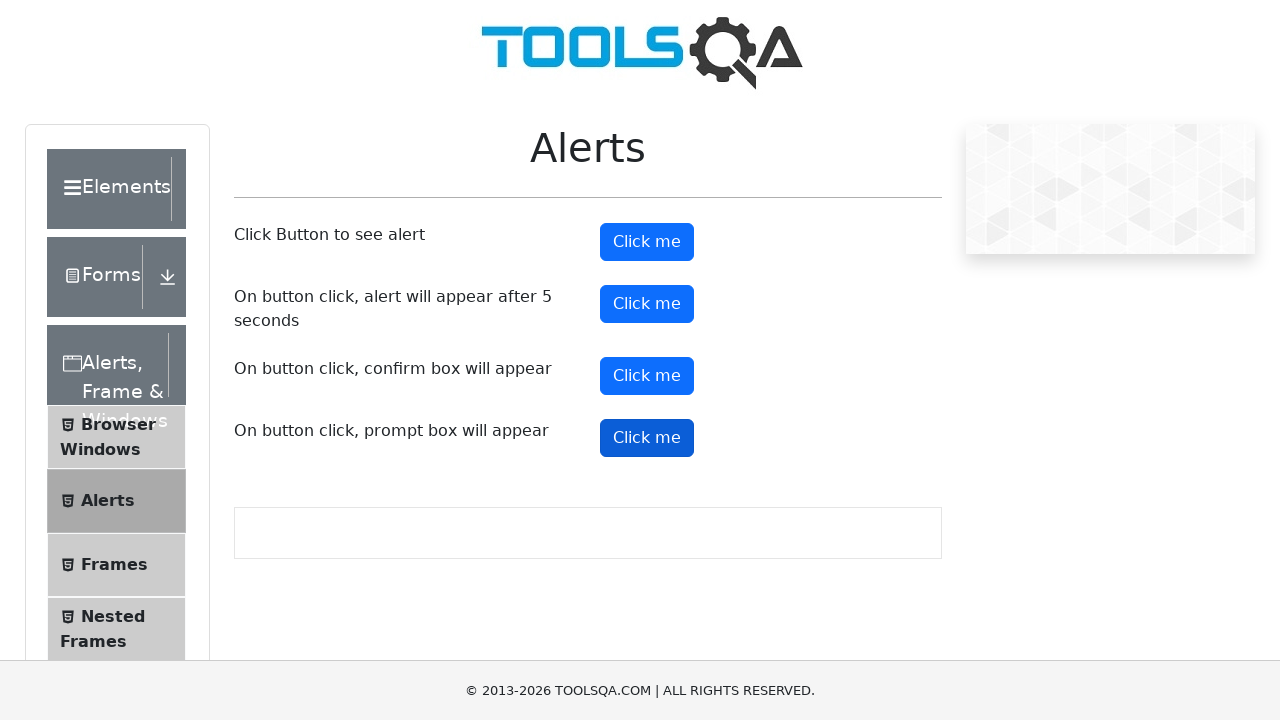

Re-clicked prompt button to trigger dialog with handler active at (647, 438) on #promtButton
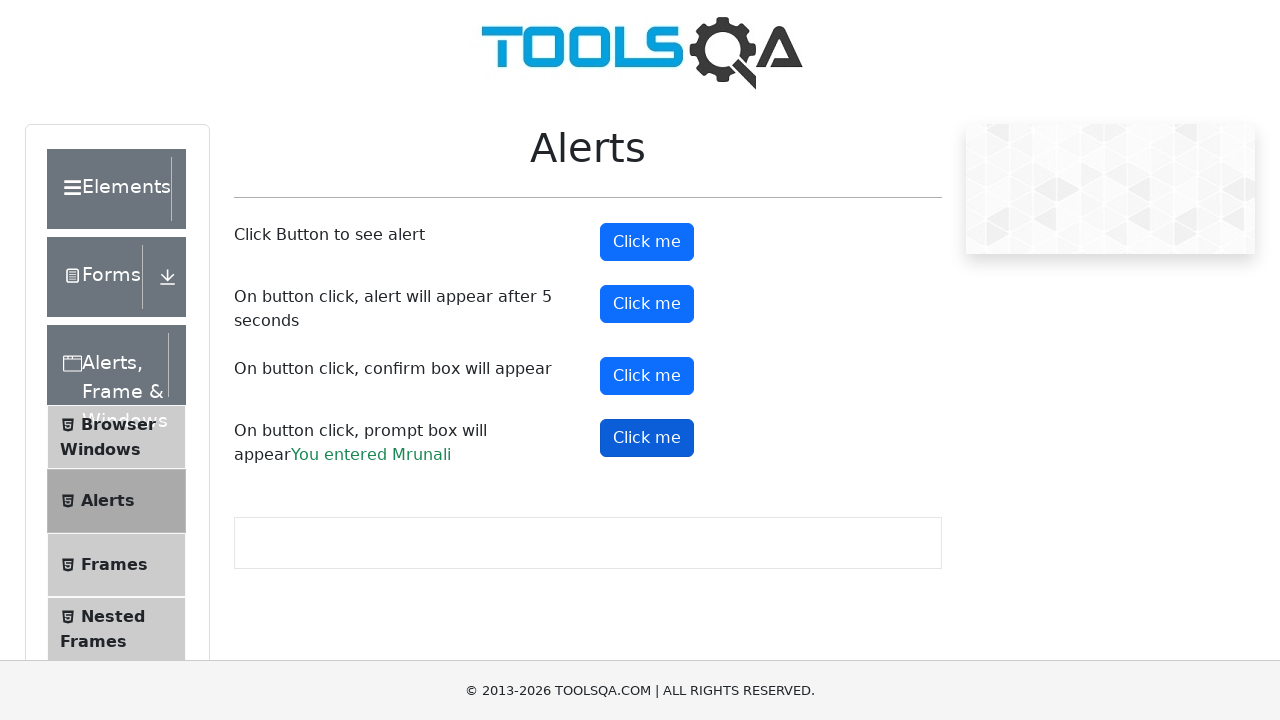

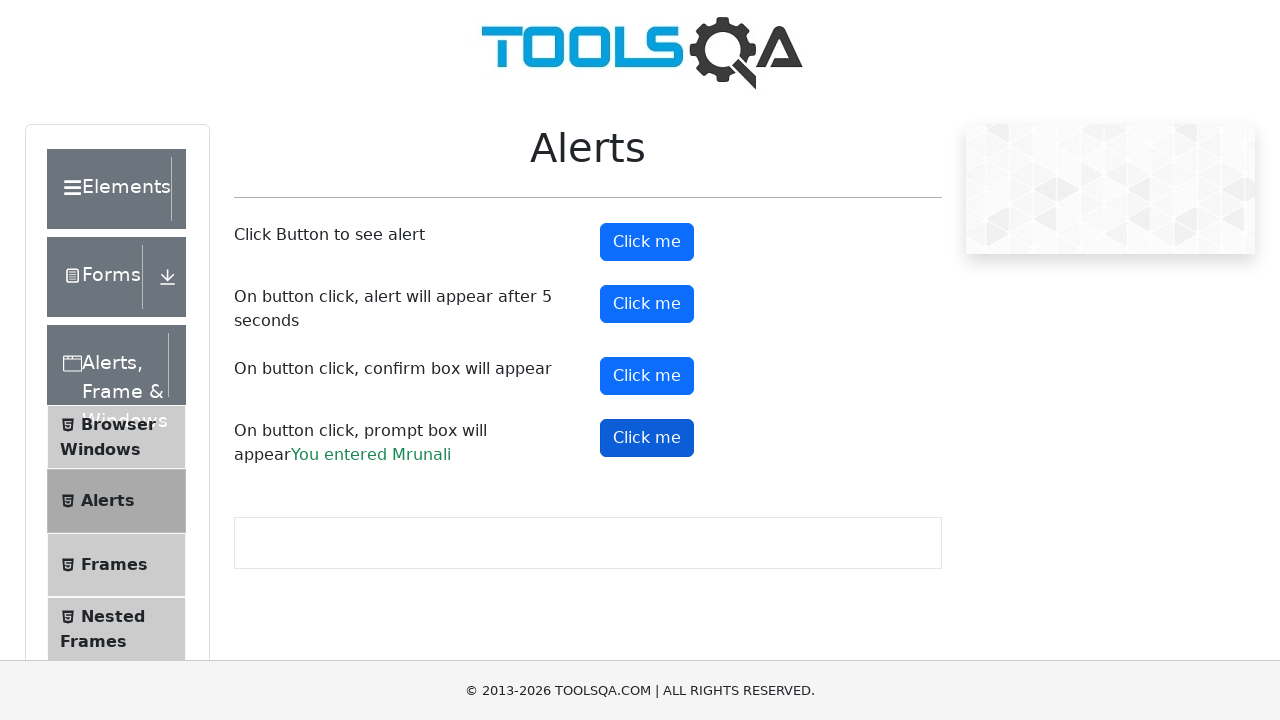